Demonstrates various Selenium locator strategies (ID, name, class, CSS selector, XPath, link text) on a practice website by filling forms, clicking buttons, and navigating through a password reset flow.

Starting URL: https://rahulshettyacademy.com/locatorspractice

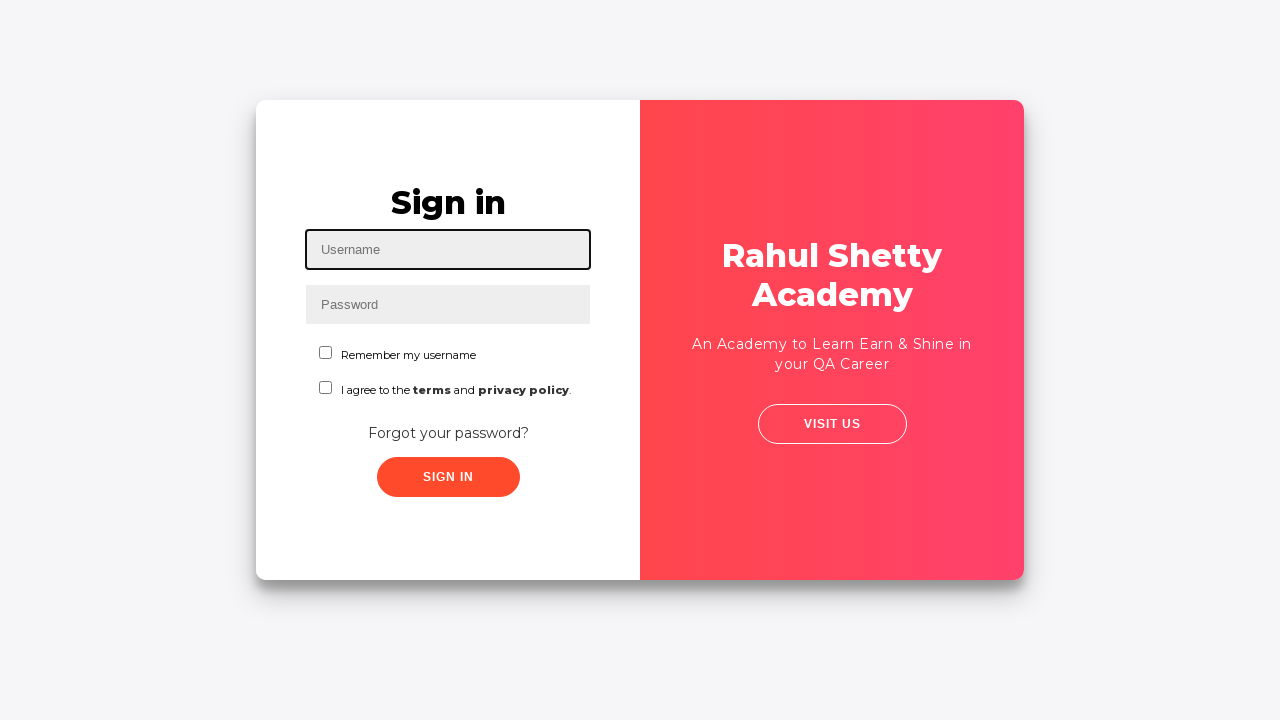

Filled username field with 'shravan' using ID selector on #inputUsername
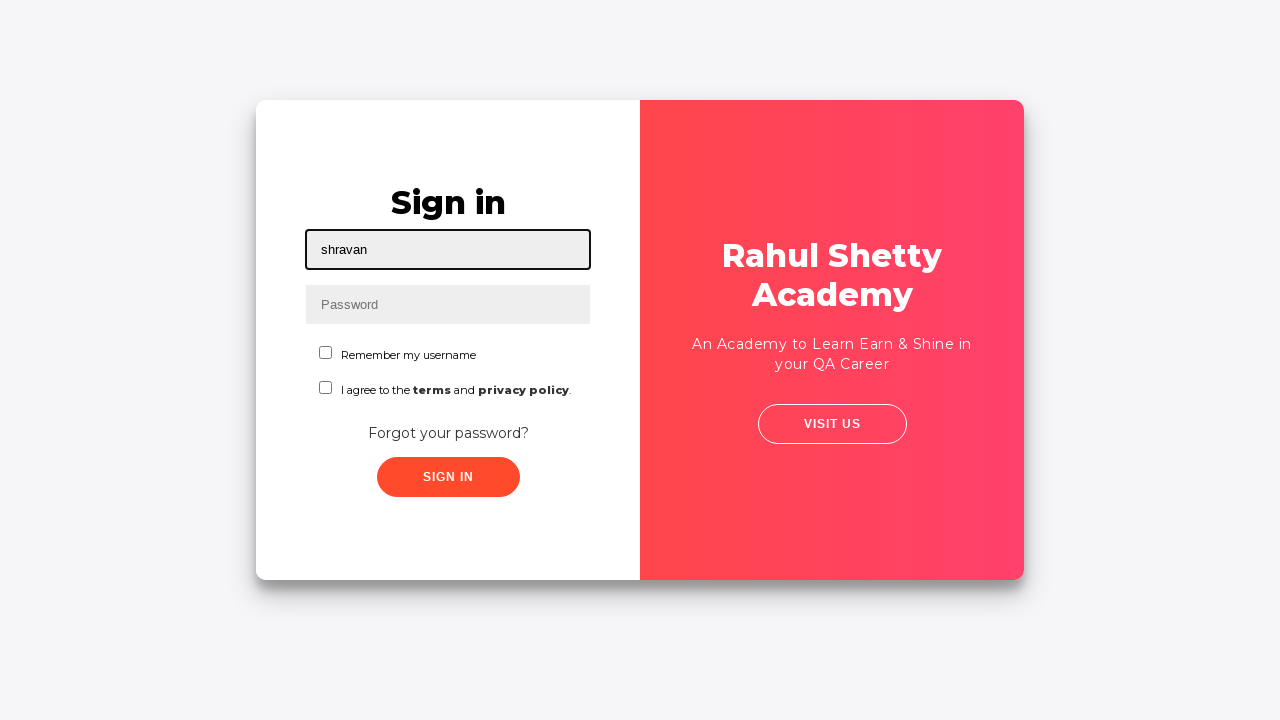

Filled password field using name selector on input[name='inputPassword']
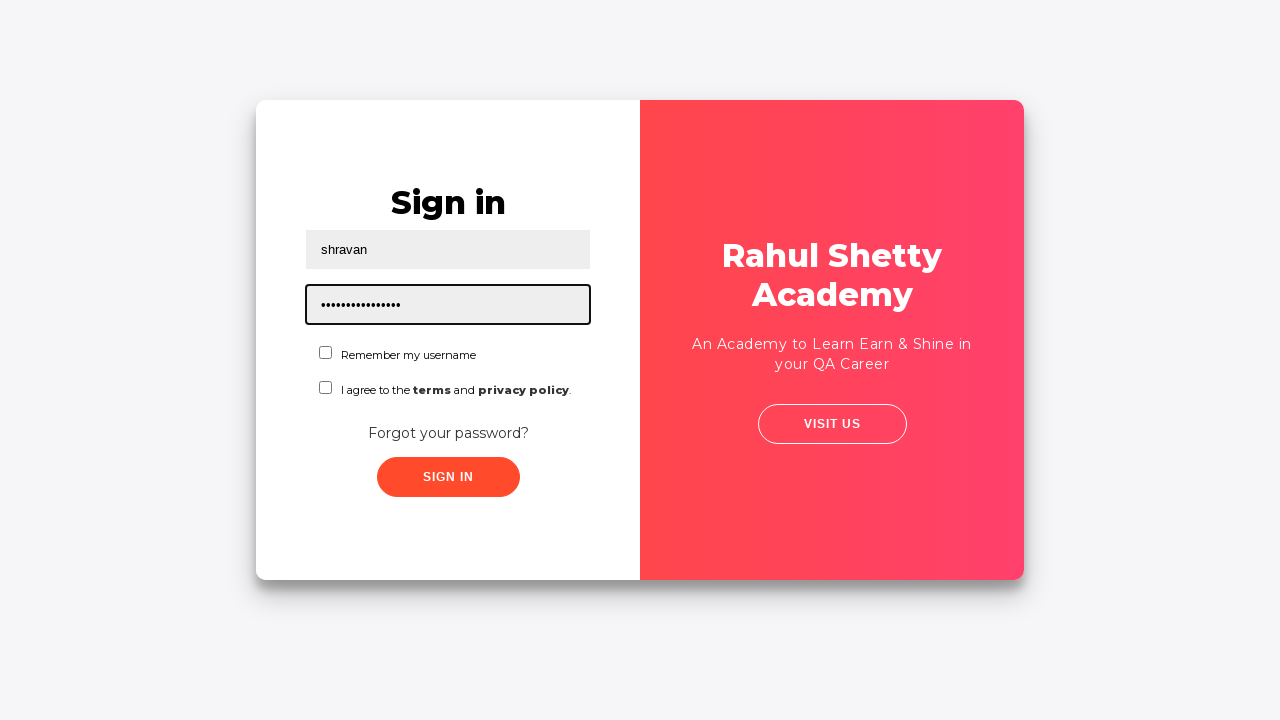

Clicked sign in button using class selector at (448, 477) on .signInBtn
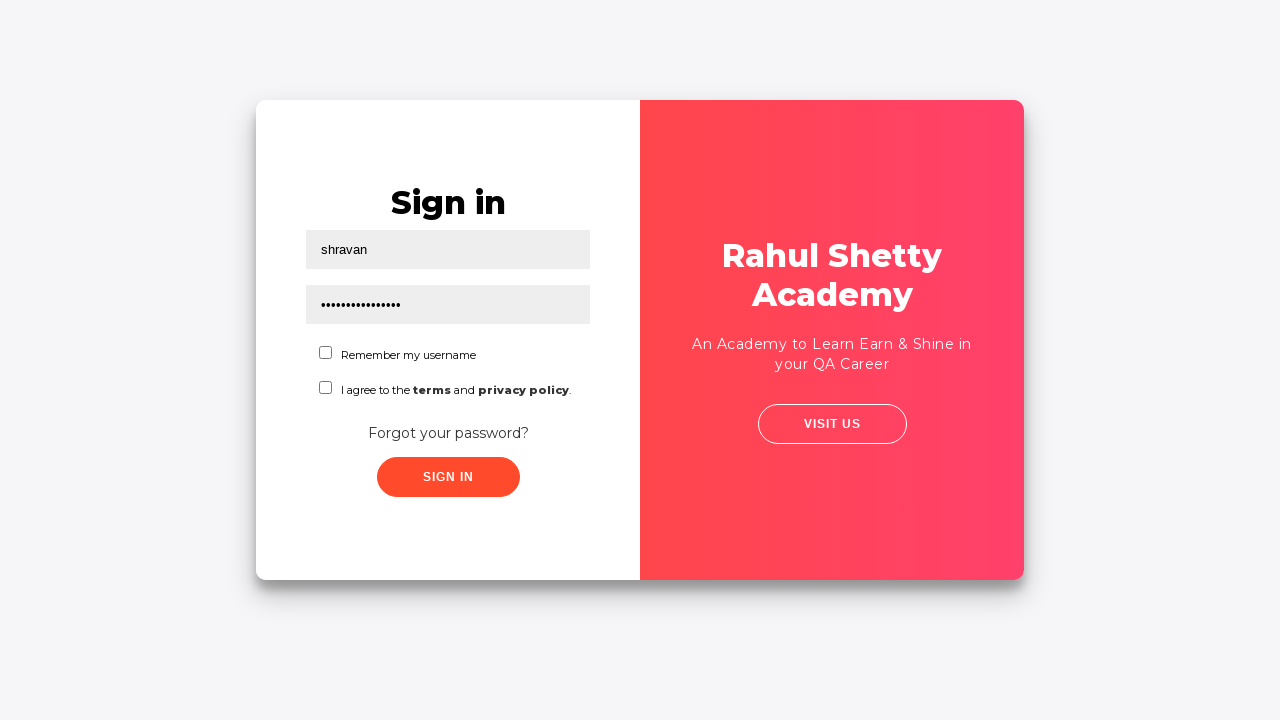

Error message appeared after sign in attempt
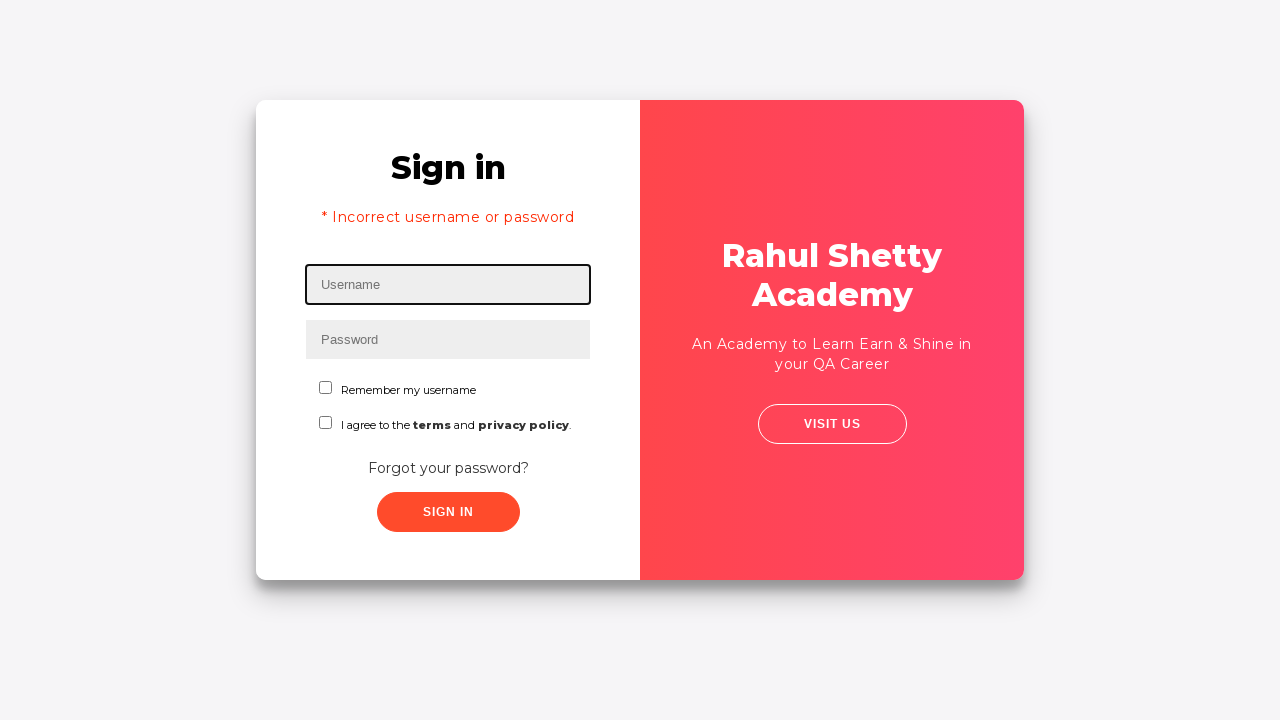

Clicked forgot password link using link text selector at (448, 468) on text=Forgot your password?
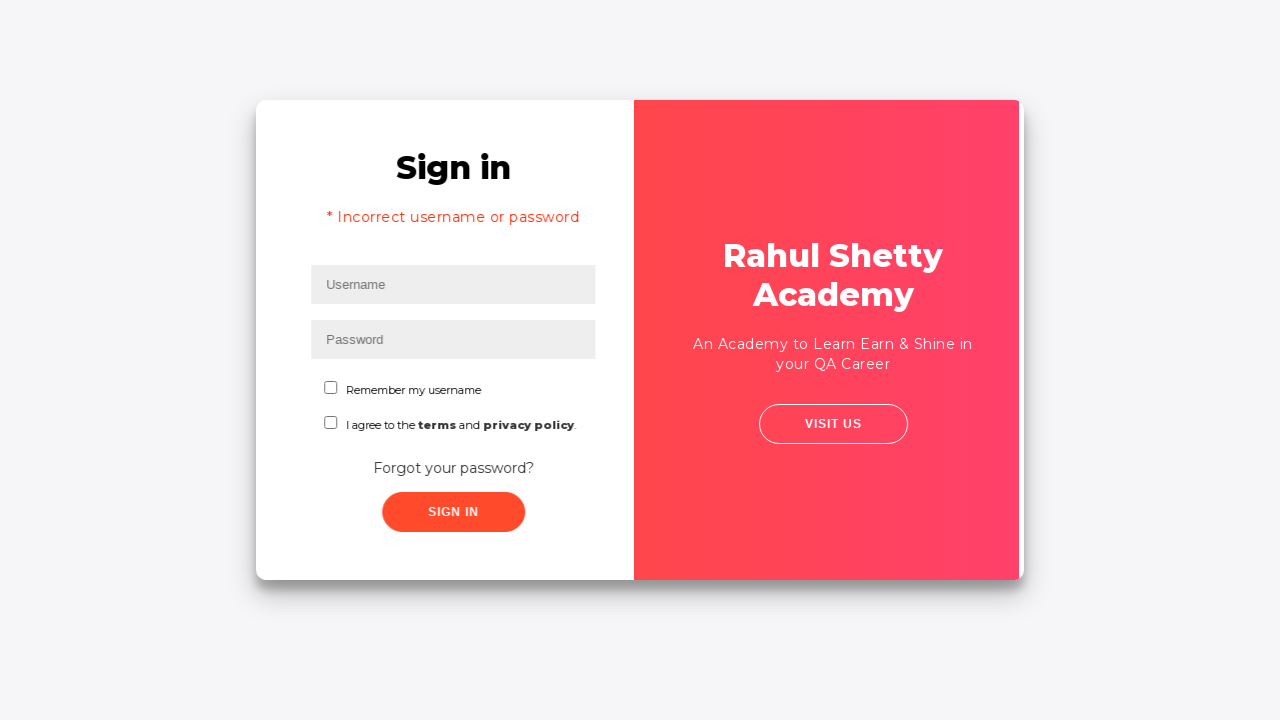

Filled name field with 'Shravan' in password reset form on input[placeholder='Name']
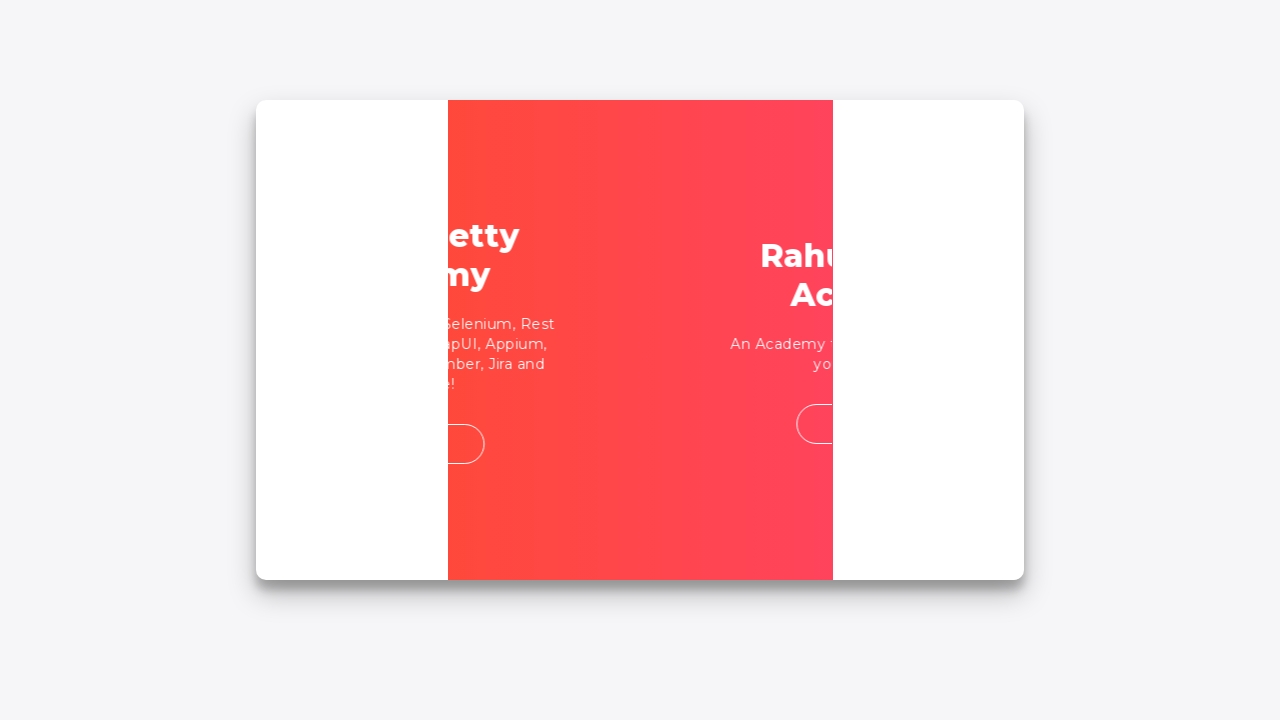

Filled second text input with email address on input[type='text']:nth-of-type(2)
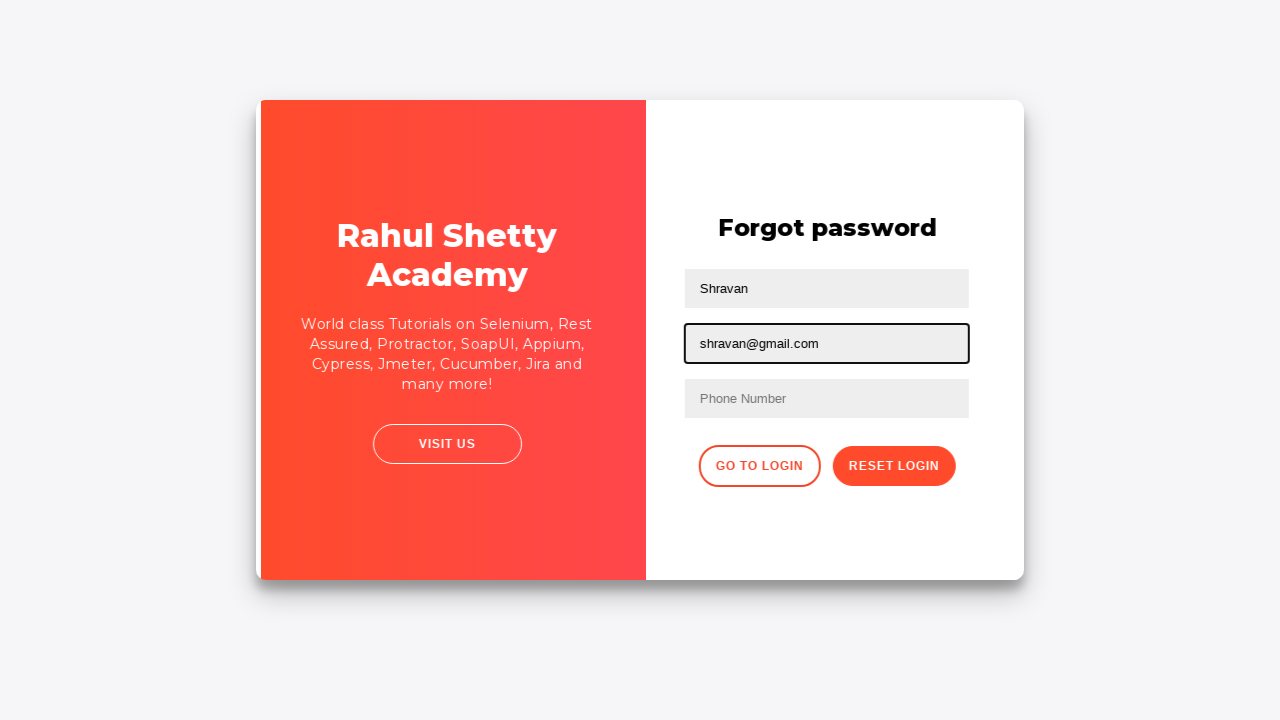

Cleared email field on input[placeholder='Email']
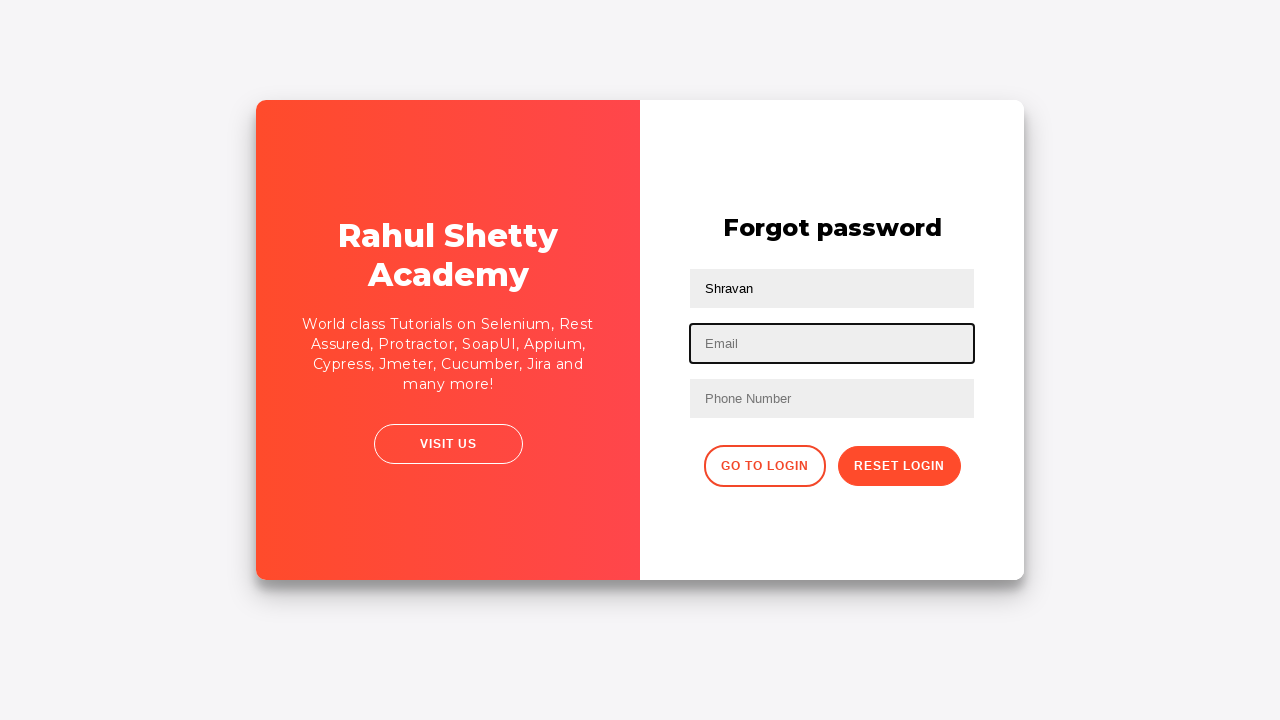

Filled email field with 'test@test.com' on input[placeholder='Email']
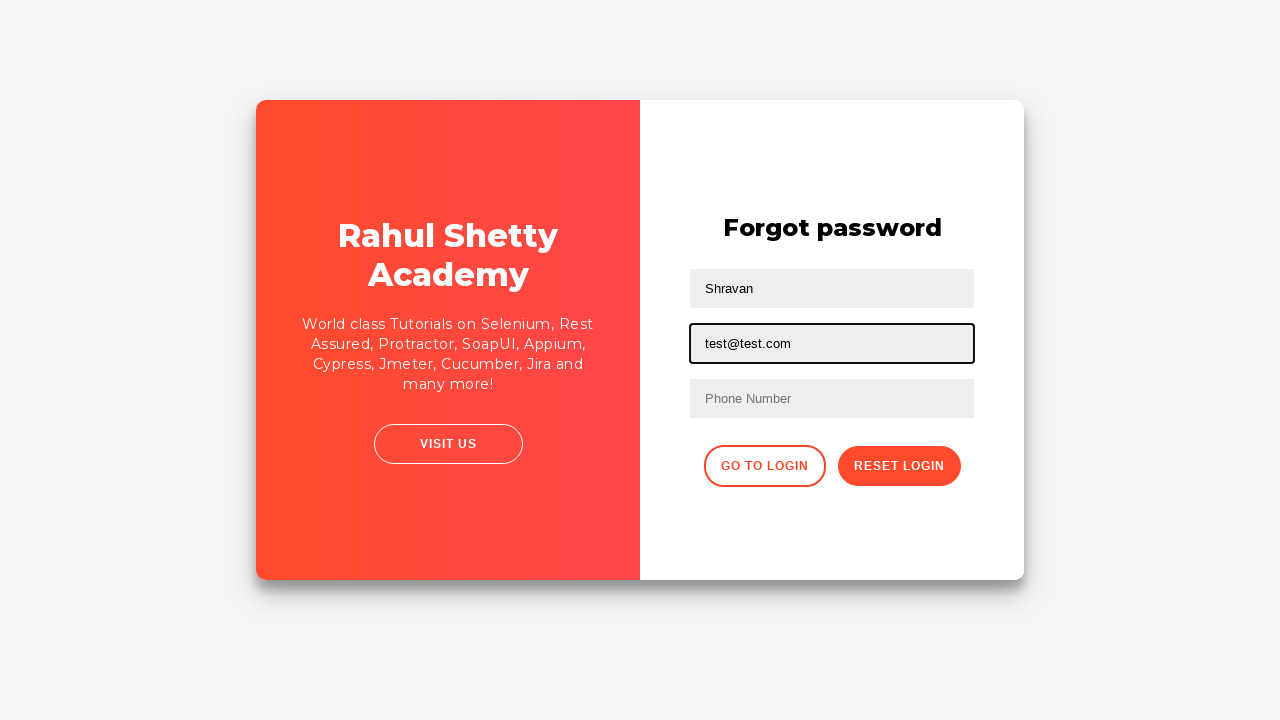

Filled phone number field with '0123456789' on form input:nth-of-type(3)
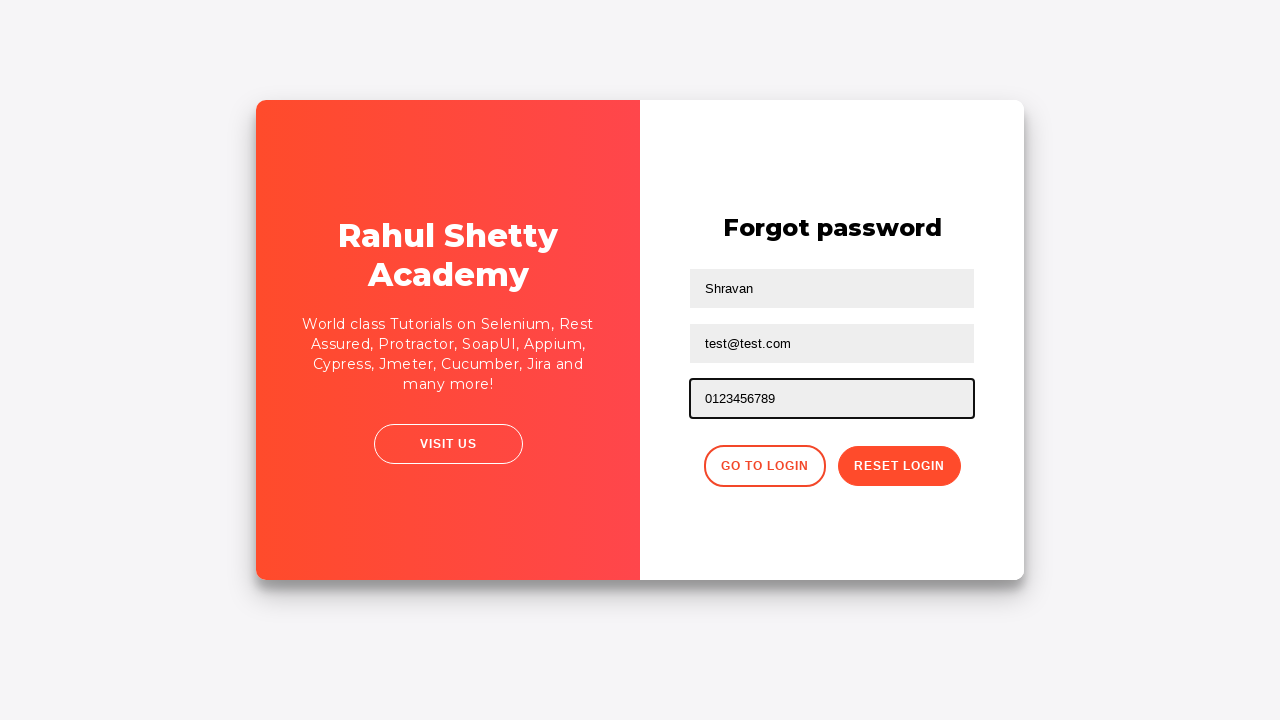

Clicked reset password button at (899, 466) on .reset-pwd-btn
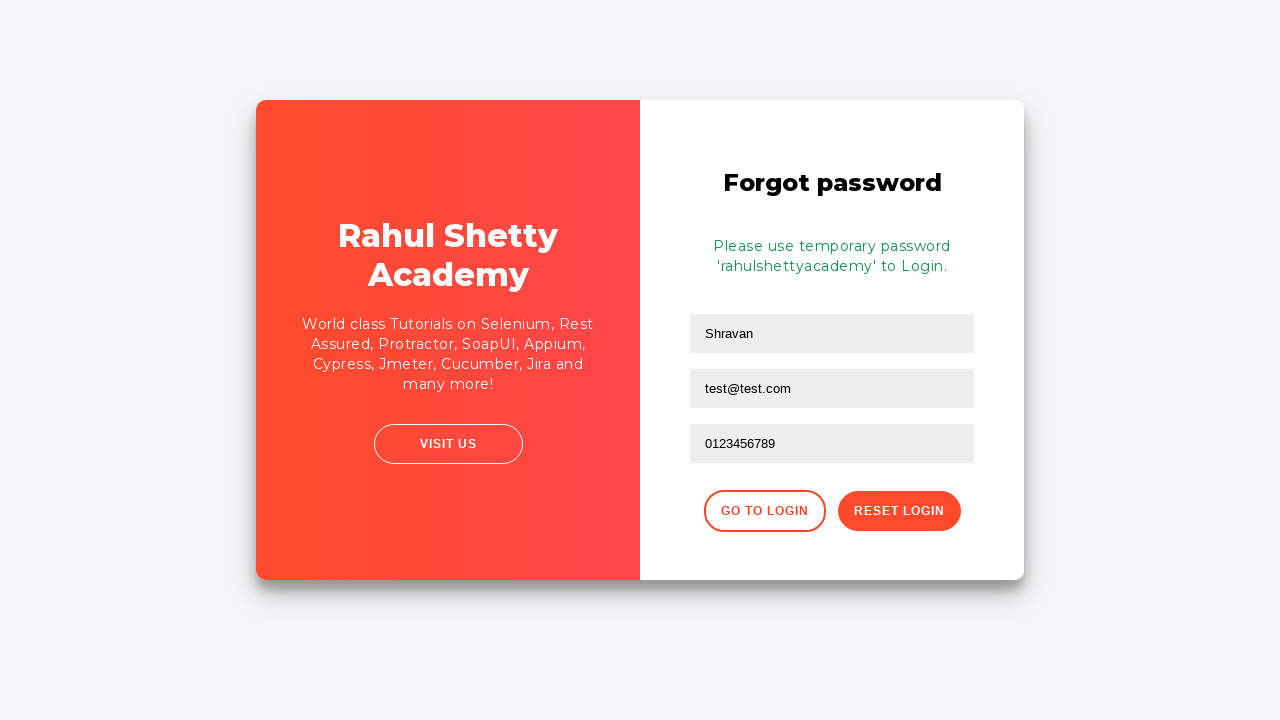

Password reset success message appeared
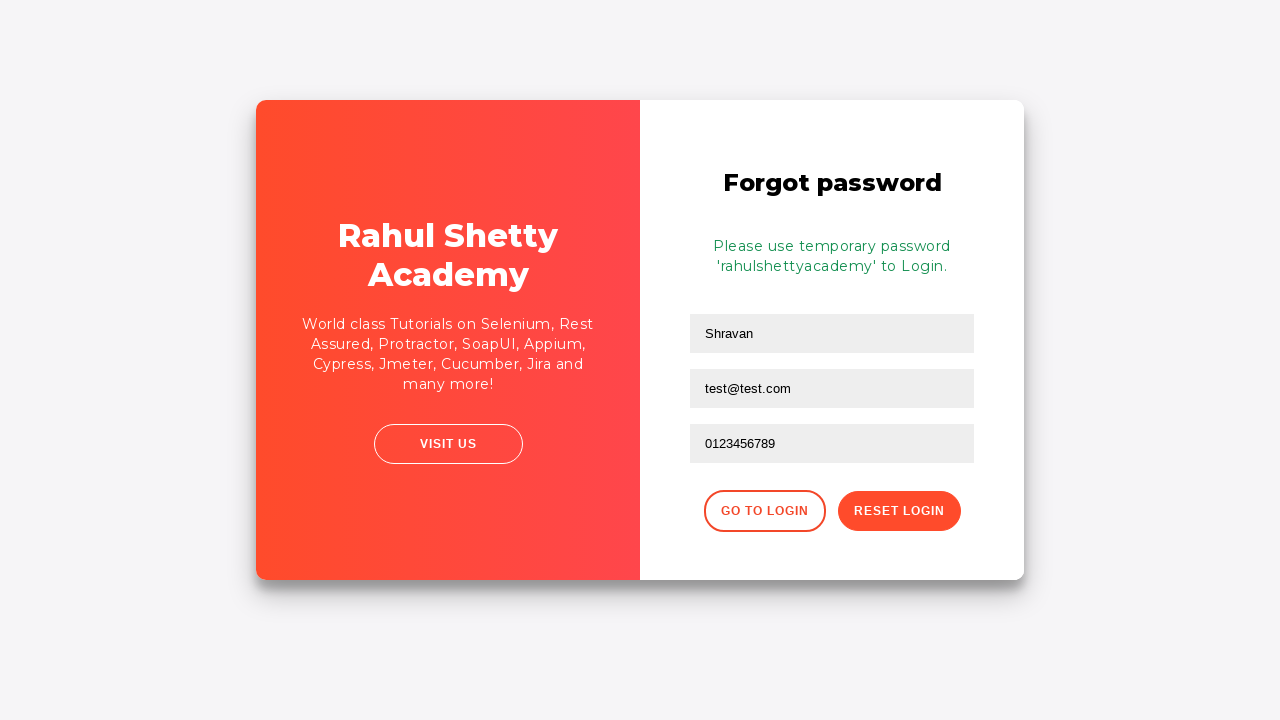

Clicked 'Go to Login' button to return to login page at (764, 511) on div.forgot-pwd-btn-conainer button:first-of-type
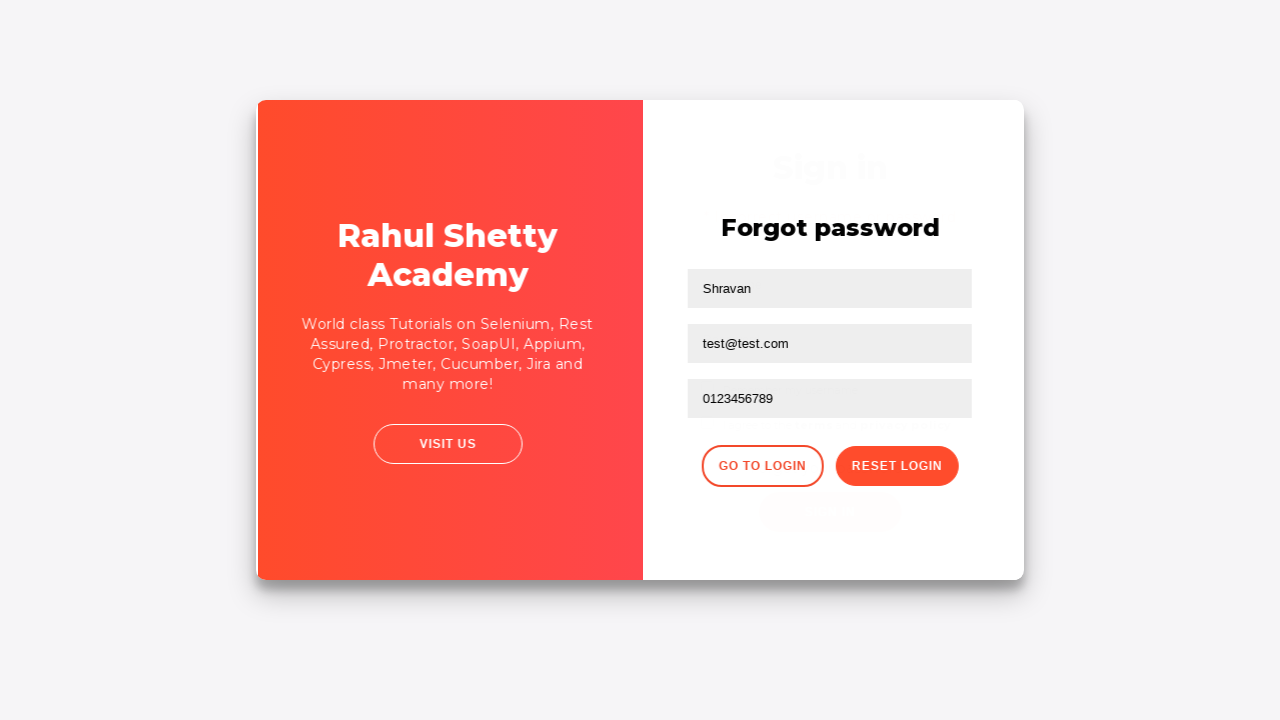

Filled username field with 'rahul' using ID selector on #inputUsername
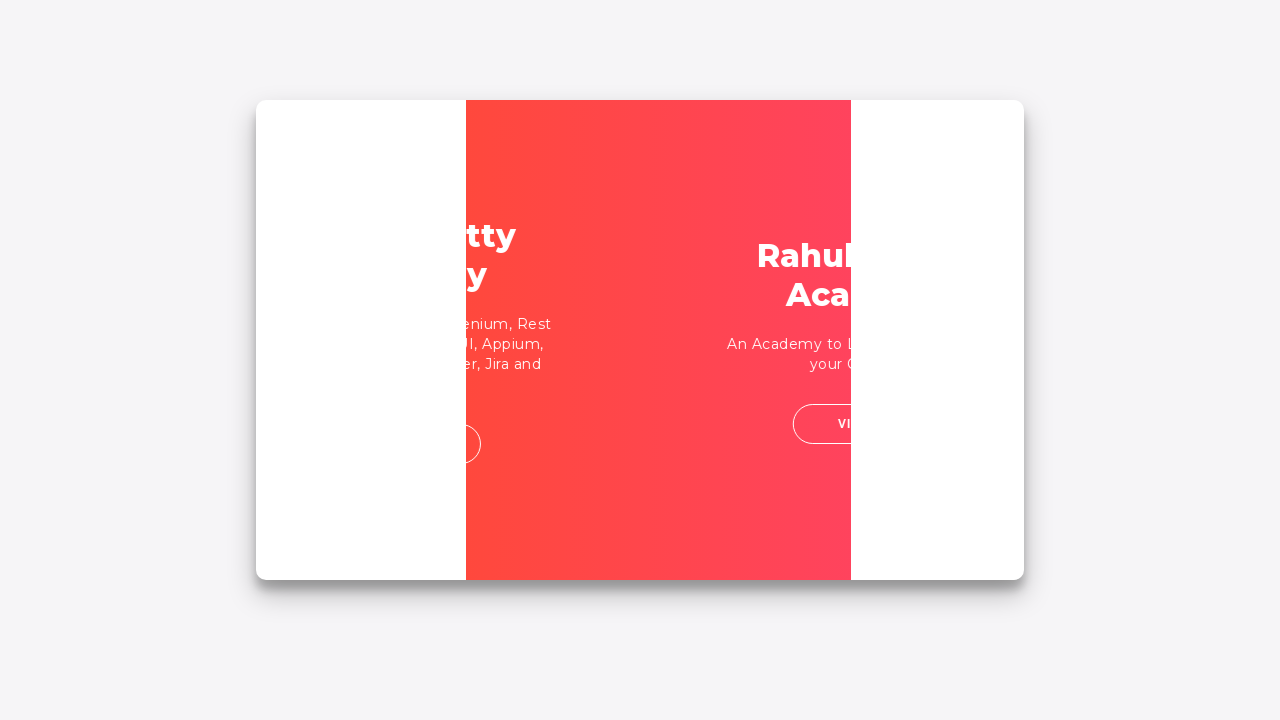

Filled password field using partial attribute selector on input[type*='pass']
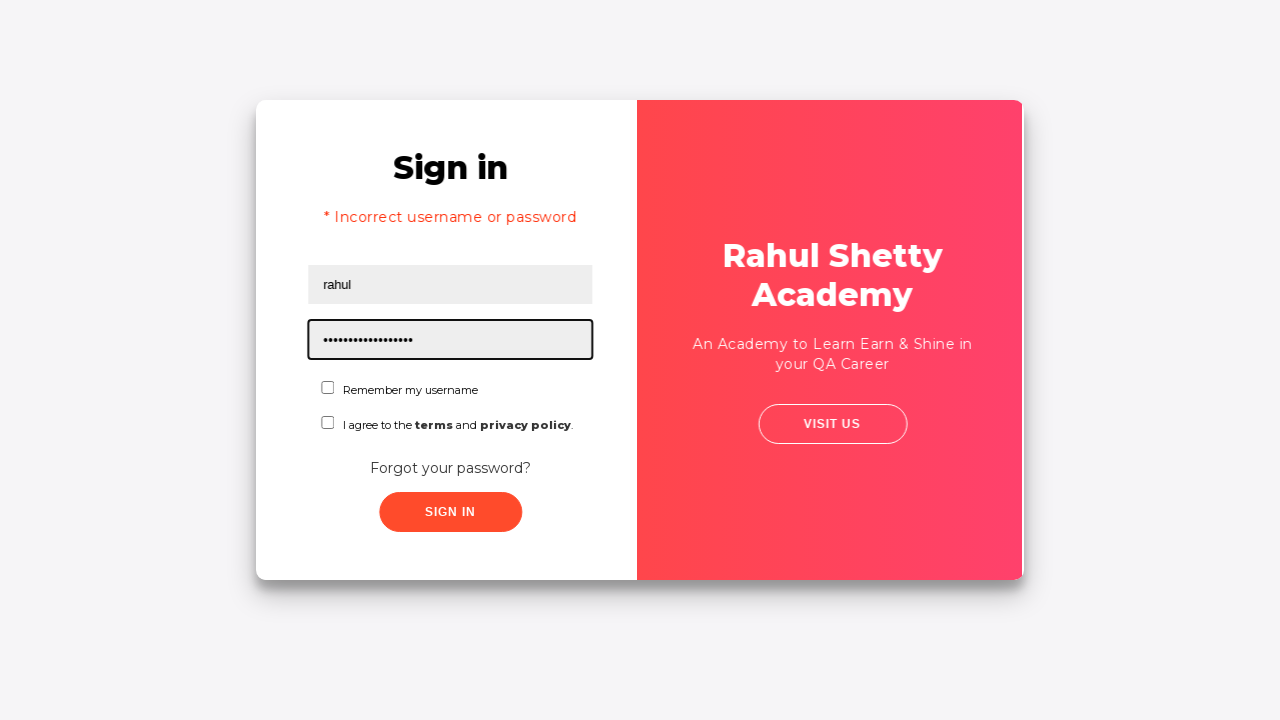

Clicked checkbox using ID selector at (326, 388) on #chkboxOne
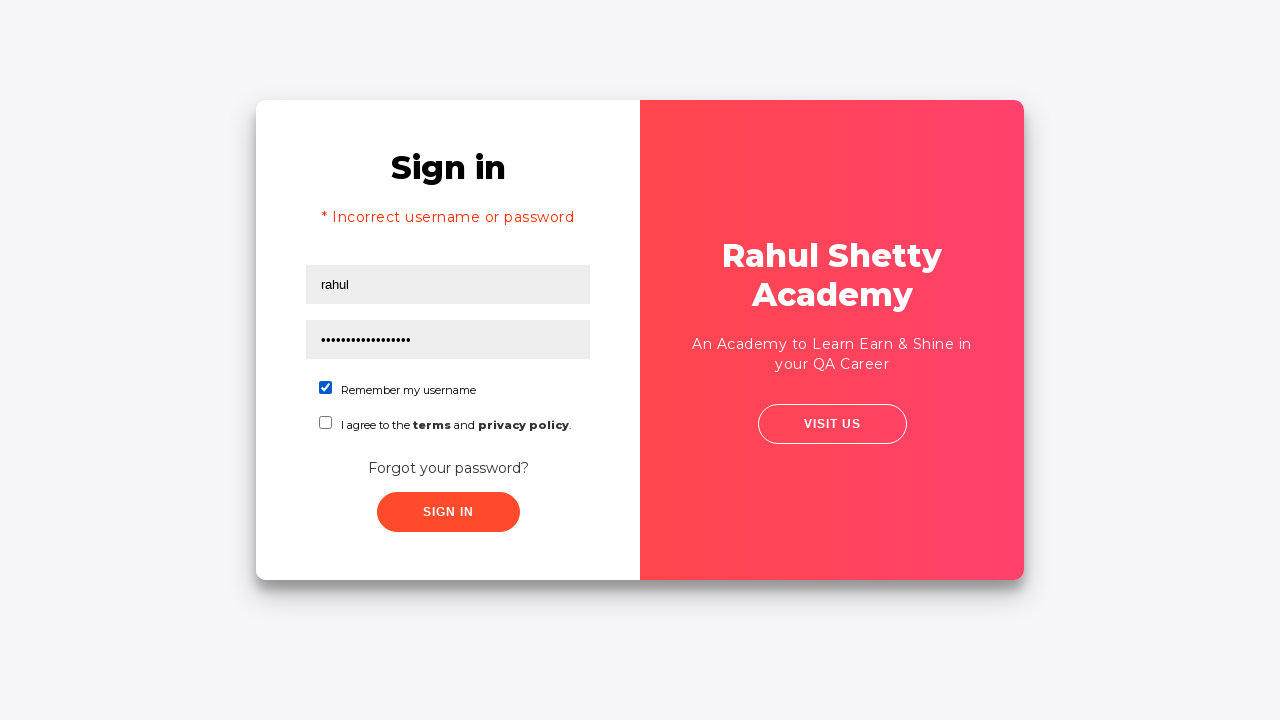

Clicked submit button using class attribute selector at (448, 512) on button[class*='submit']
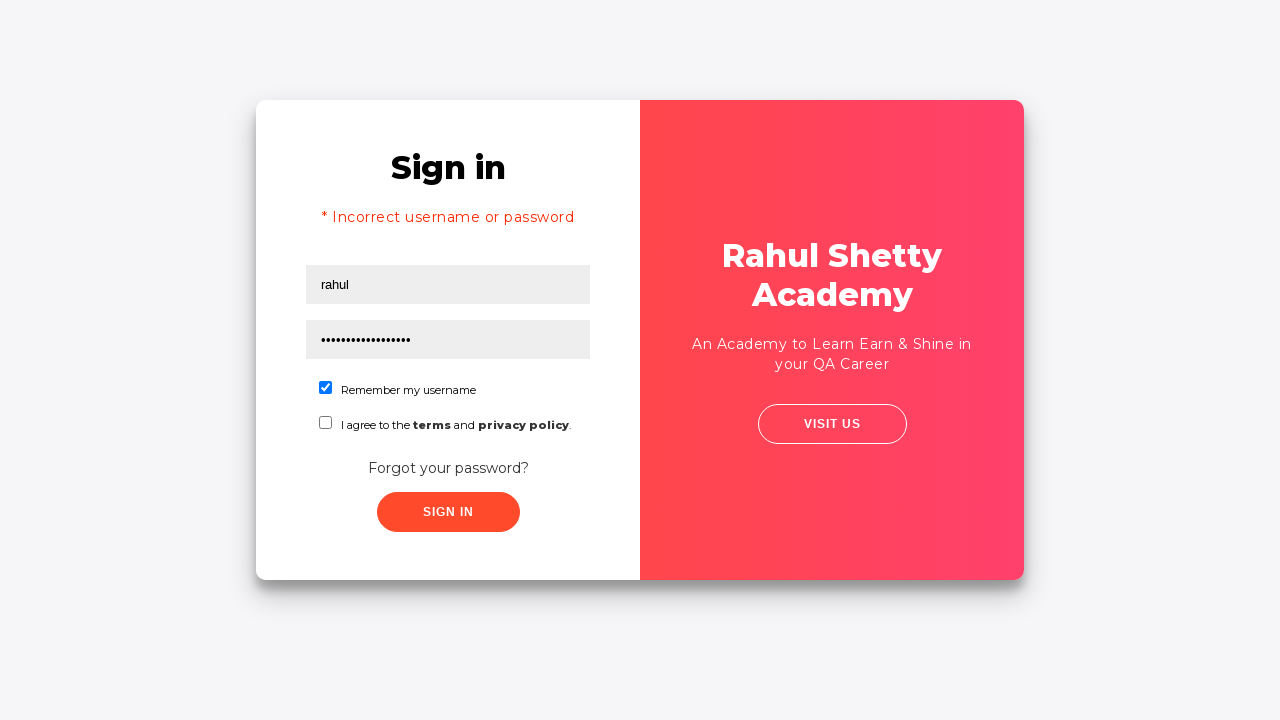

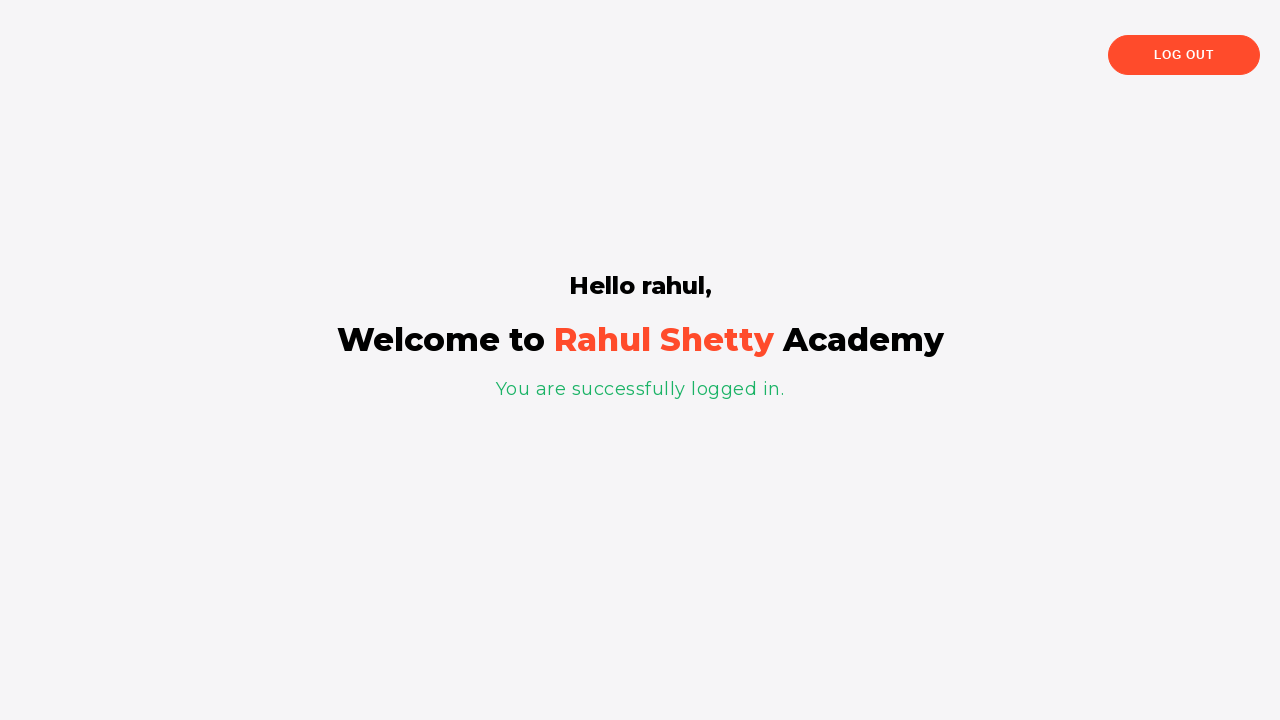